Tests filtering to display only completed items.

Starting URL: https://demo.playwright.dev/todomvc

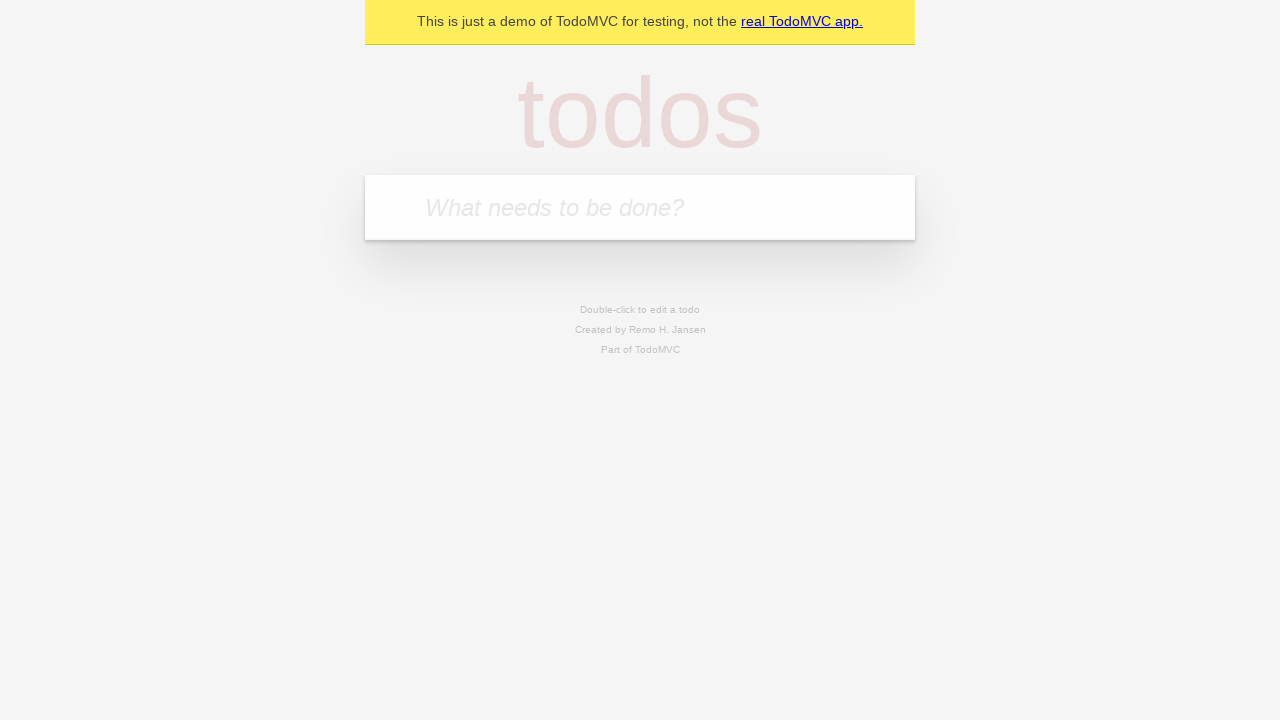

Located the 'What needs to be done?' input field
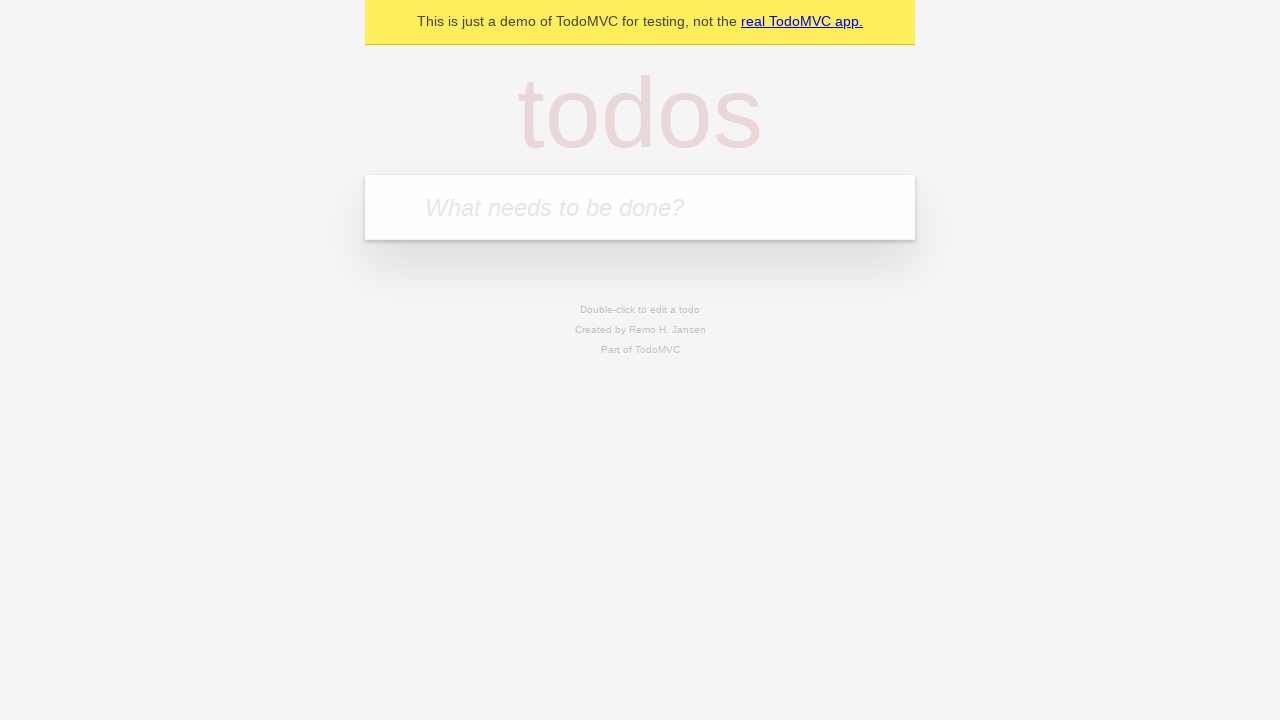

Filled first todo with 'buy some cheese' on internal:attr=[placeholder="What needs to be done?"i]
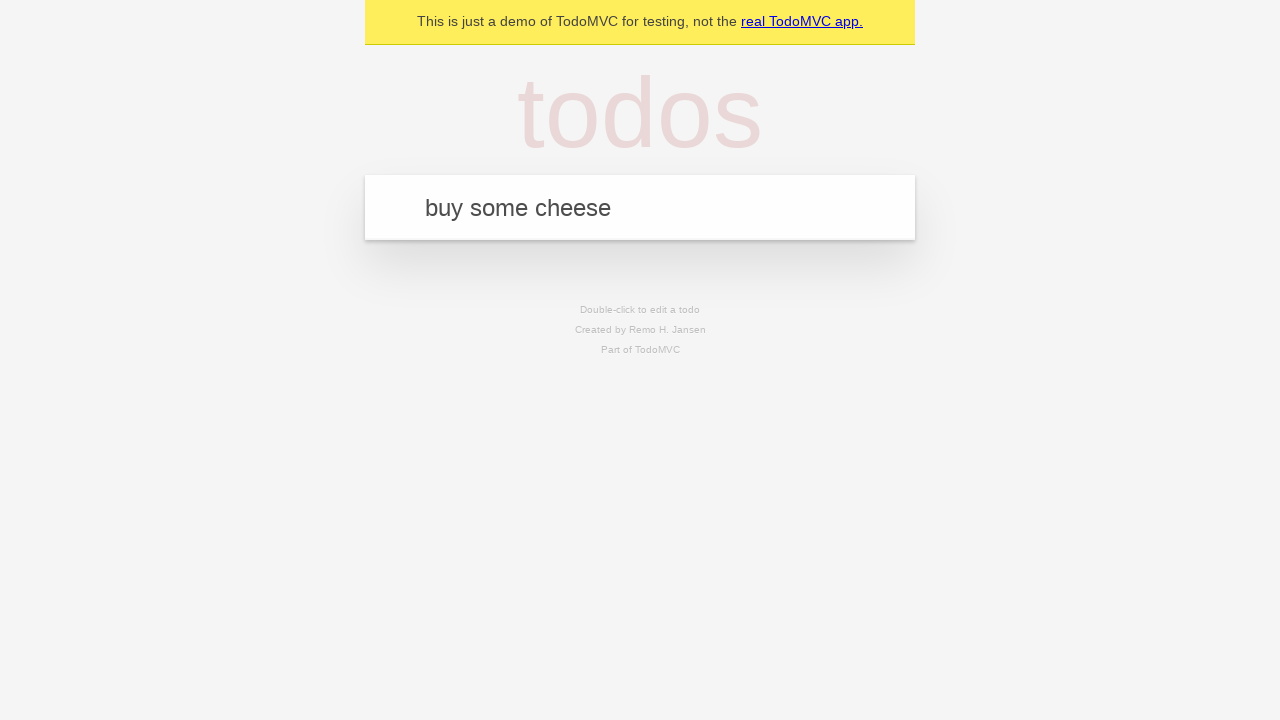

Pressed Enter to create first todo on internal:attr=[placeholder="What needs to be done?"i]
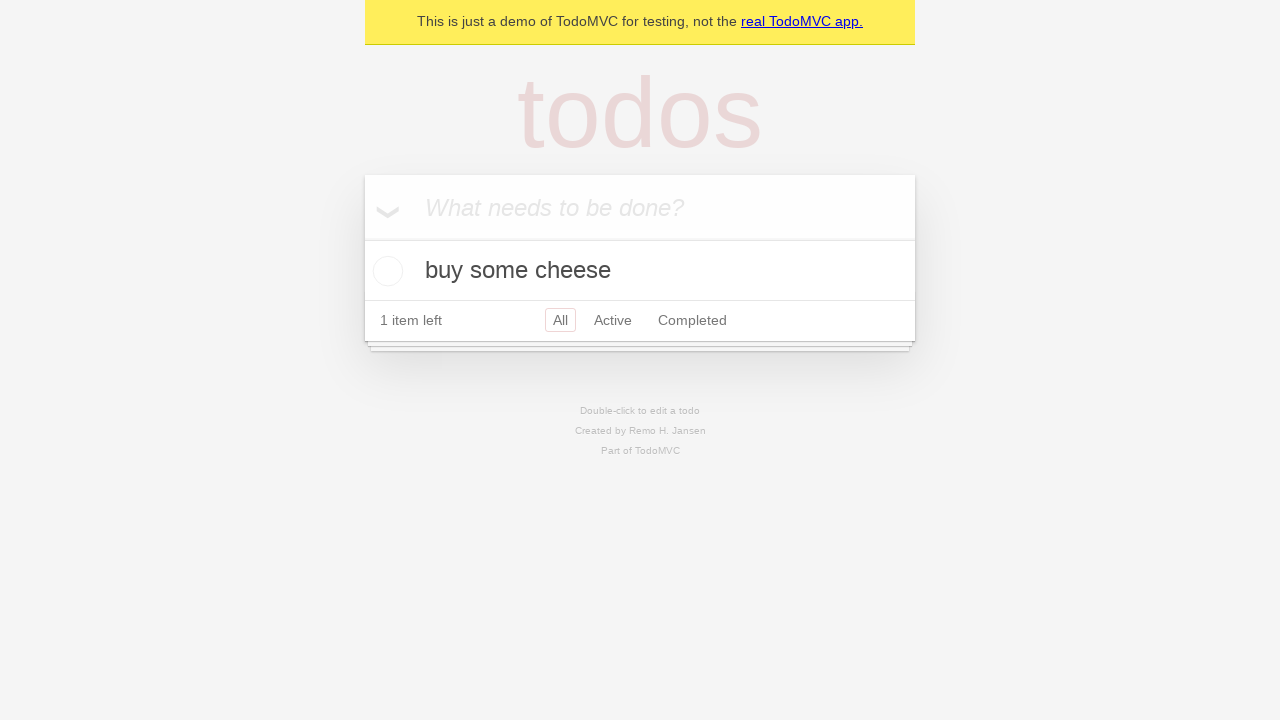

Filled second todo with 'feed the cat' on internal:attr=[placeholder="What needs to be done?"i]
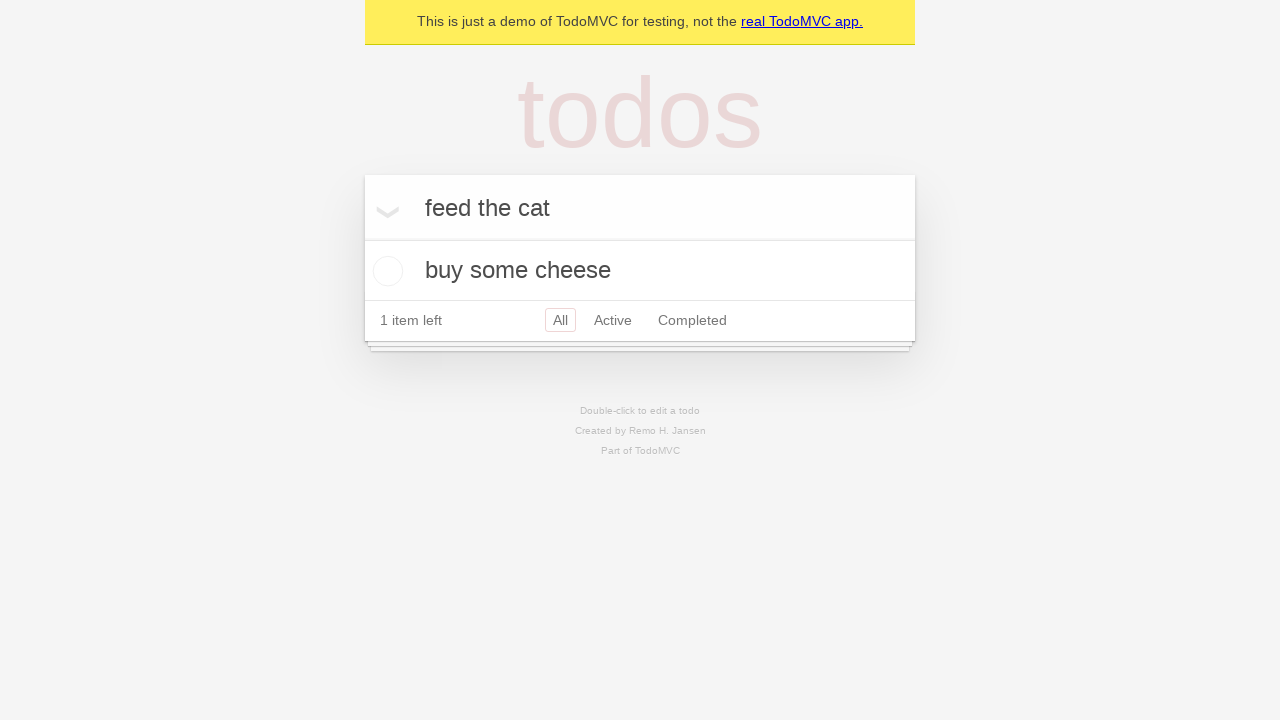

Pressed Enter to create second todo on internal:attr=[placeholder="What needs to be done?"i]
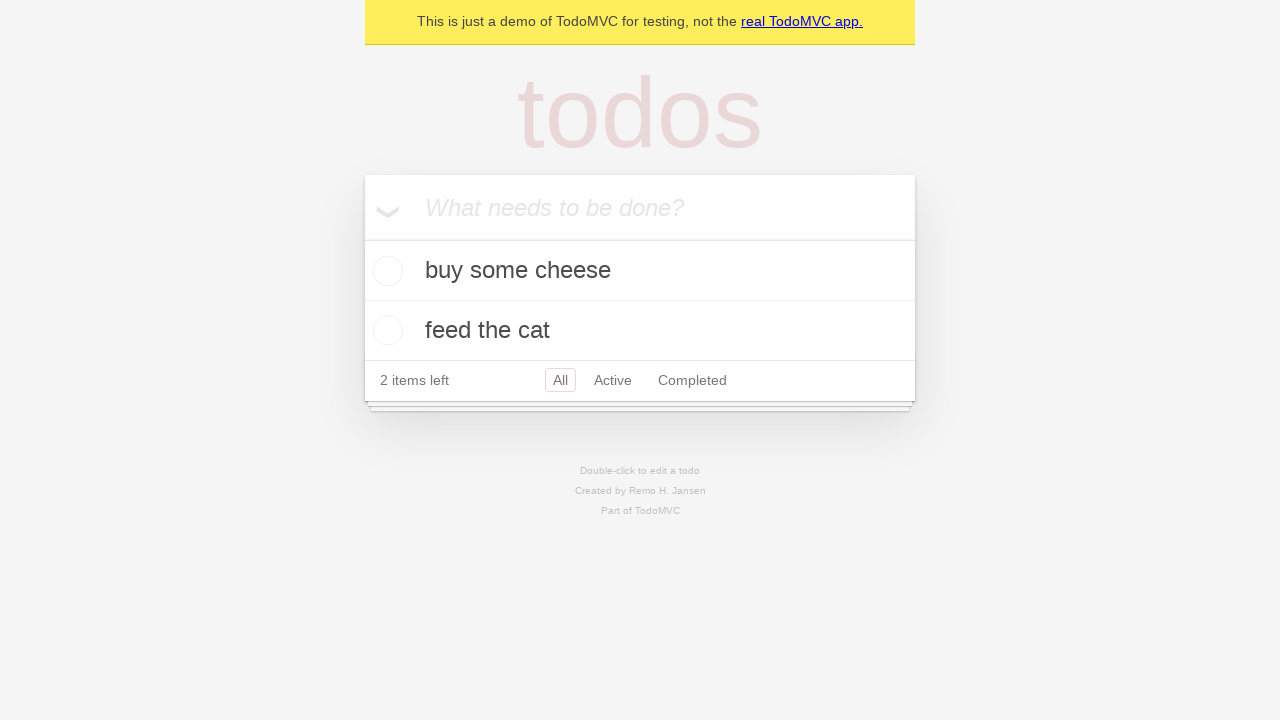

Filled third todo with 'book a doctors appointment' on internal:attr=[placeholder="What needs to be done?"i]
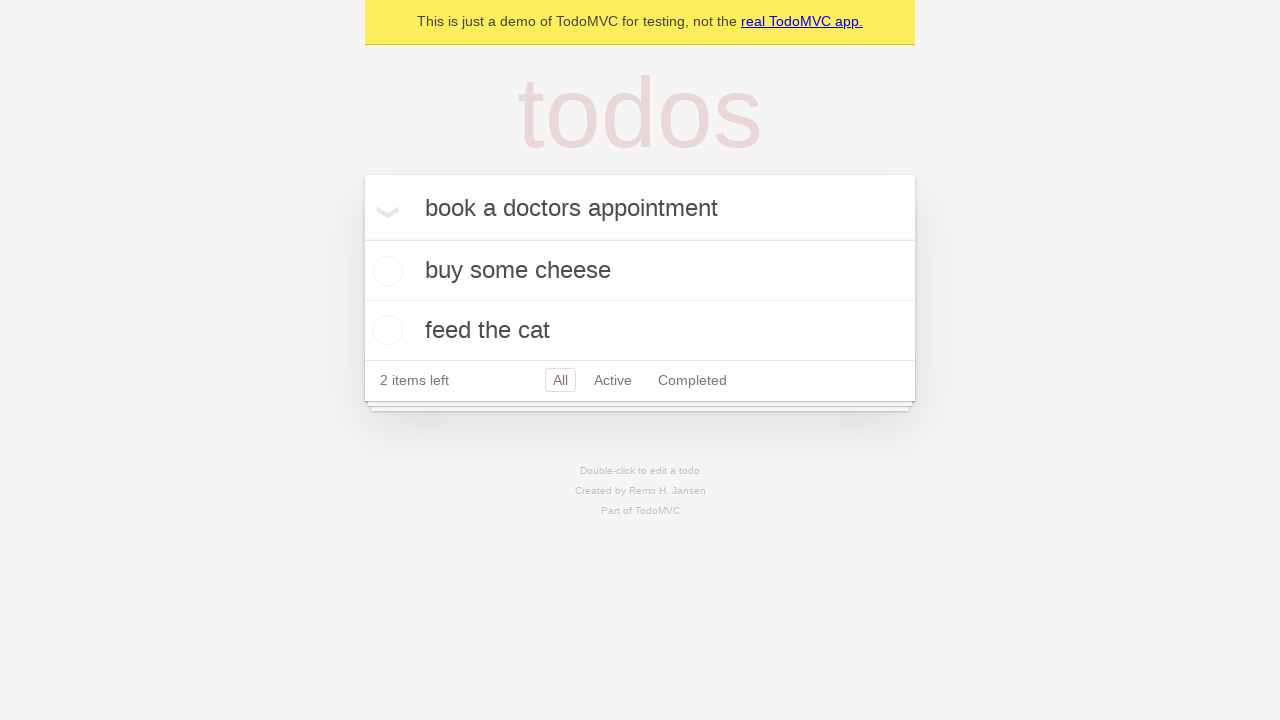

Pressed Enter to create third todo on internal:attr=[placeholder="What needs to be done?"i]
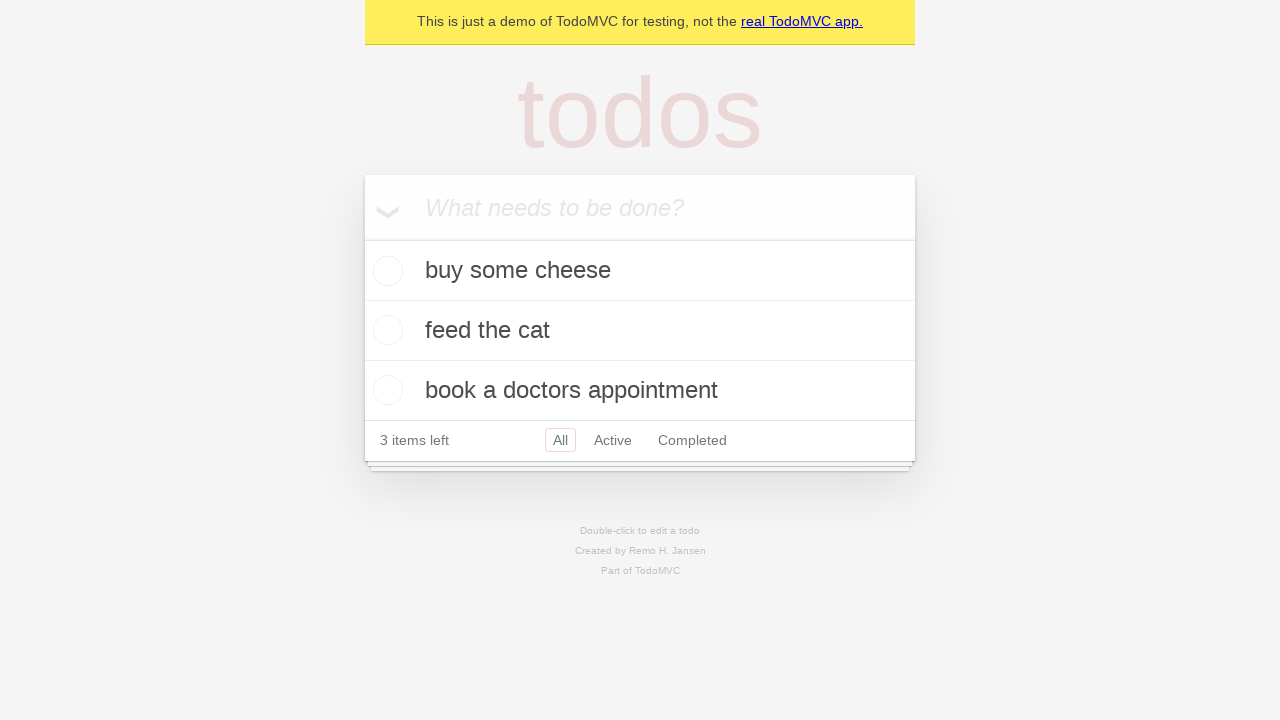

Waited for all 3 todos to be created
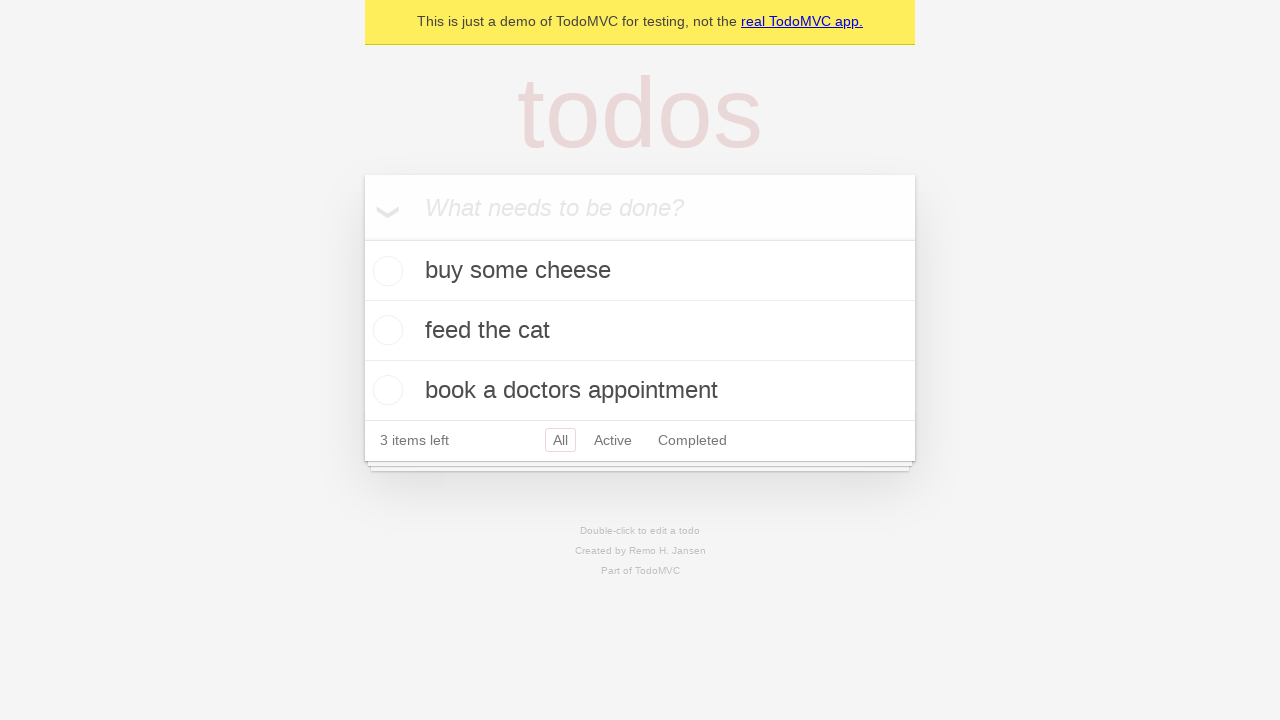

Checked the second todo item as completed at (385, 330) on .todo-list li .toggle >> nth=1
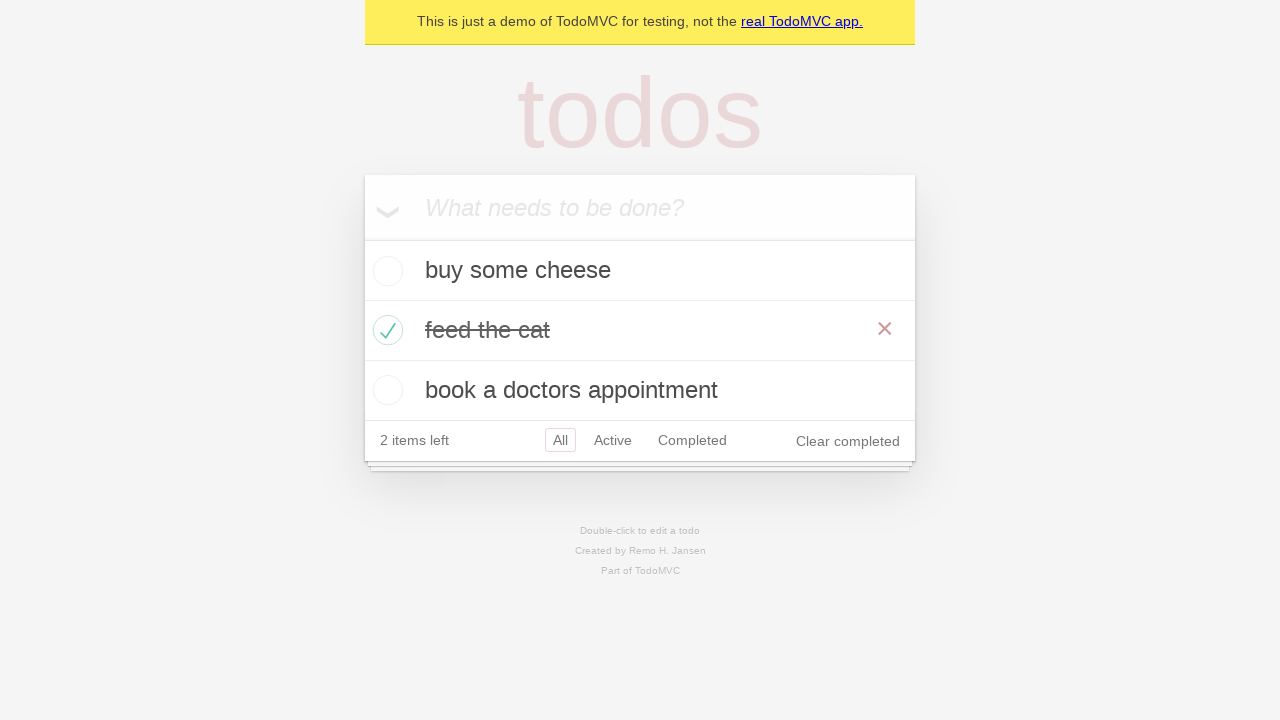

Clicked the 'Completed' filter link at (692, 440) on internal:role=link[name="Completed"i]
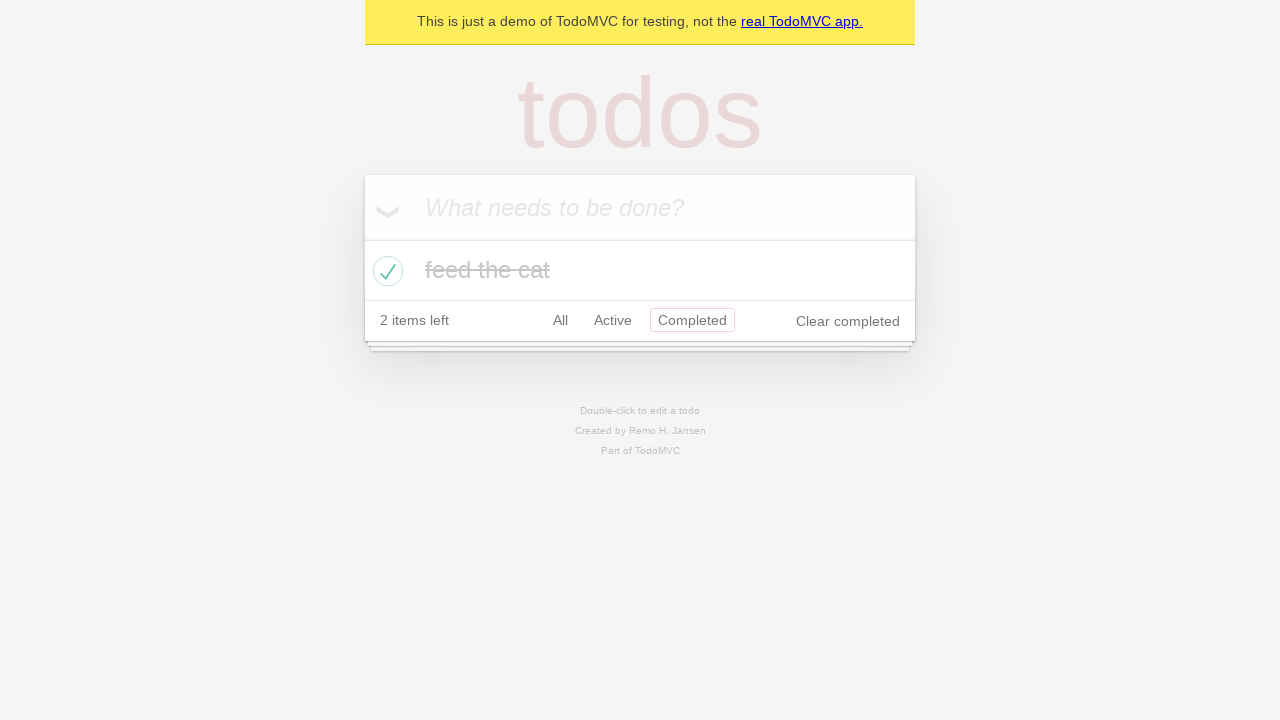

Verified filtered view displays only 1 completed item
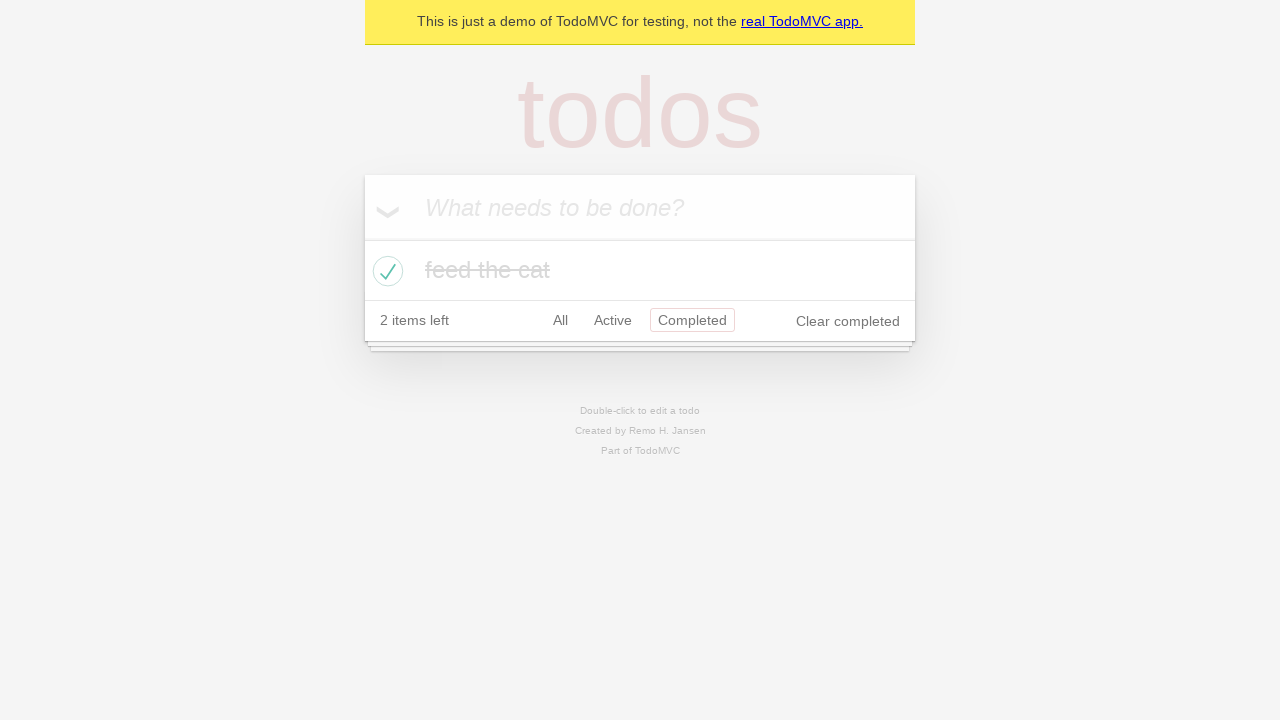

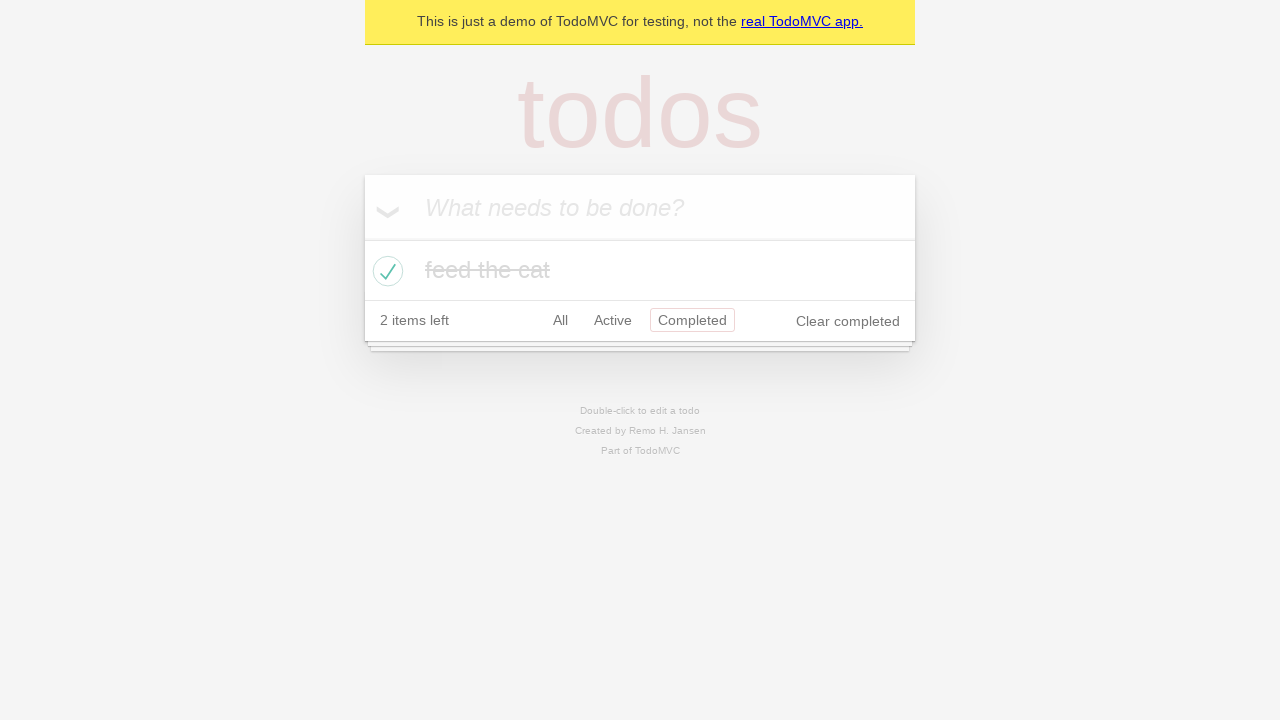